Tests dynamic loading functionality by clicking a start button and verifying that "Hello World!" text appears after loading completes

Starting URL: https://automationfc.github.io/dynamic-loading/

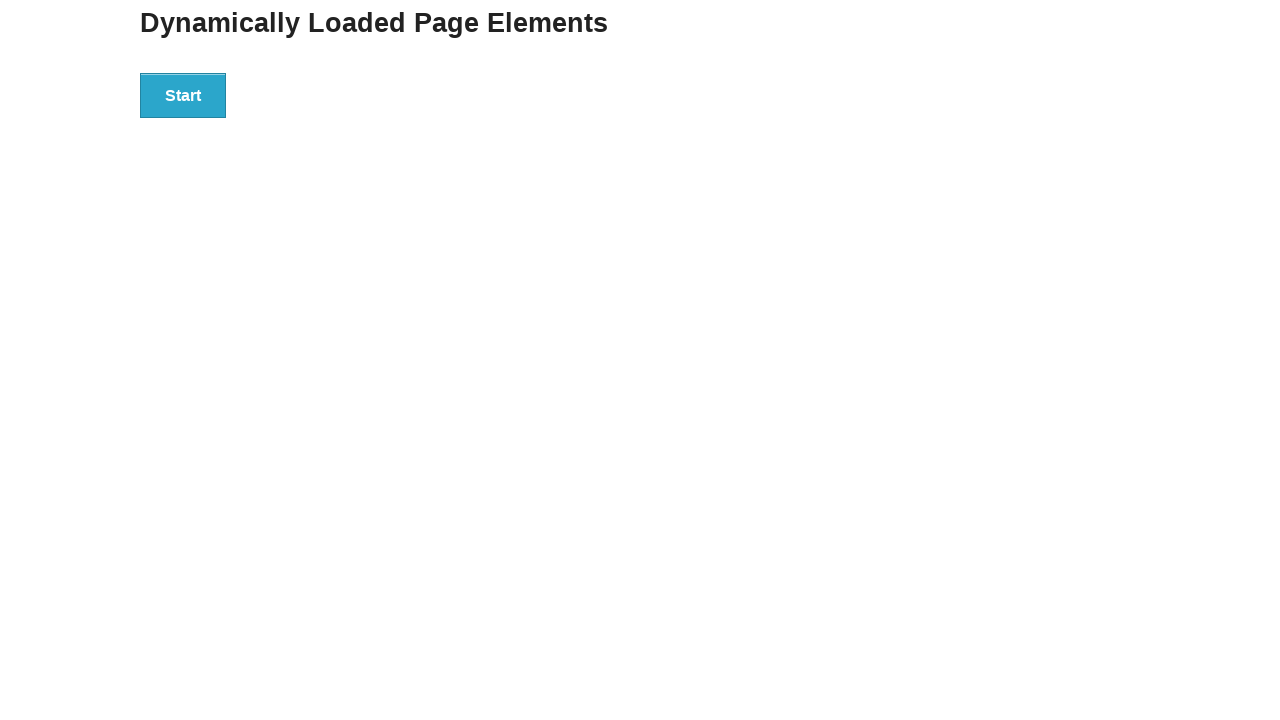

Navigated to dynamic loading test page
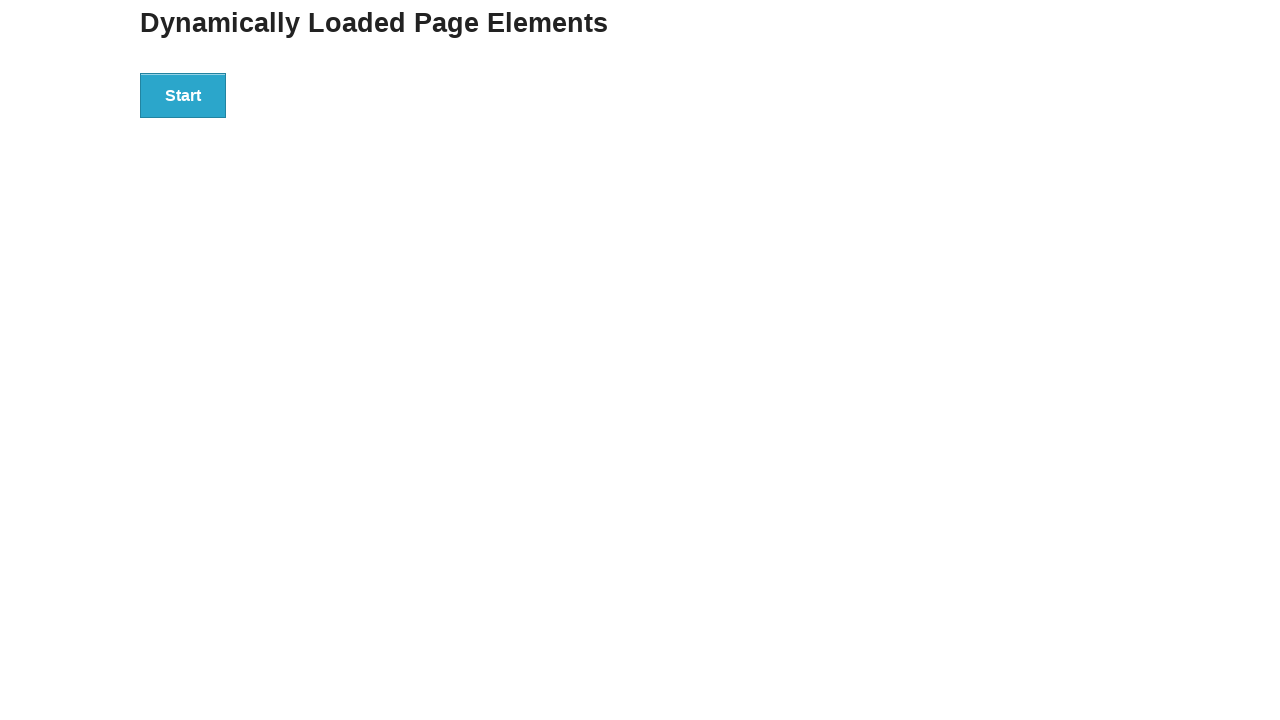

Clicked the start button to initiate dynamic loading at (183, 95) on div#start>button
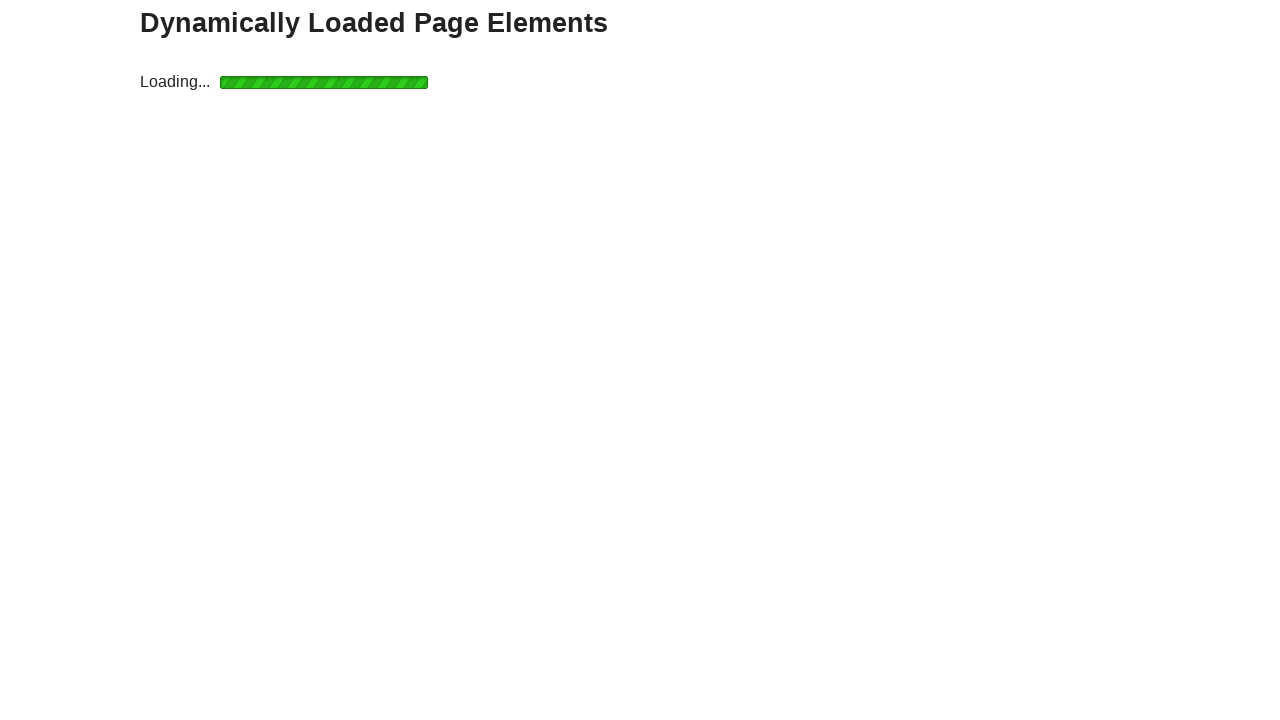

Waited for loading to complete and 'Hello World!' text to appear
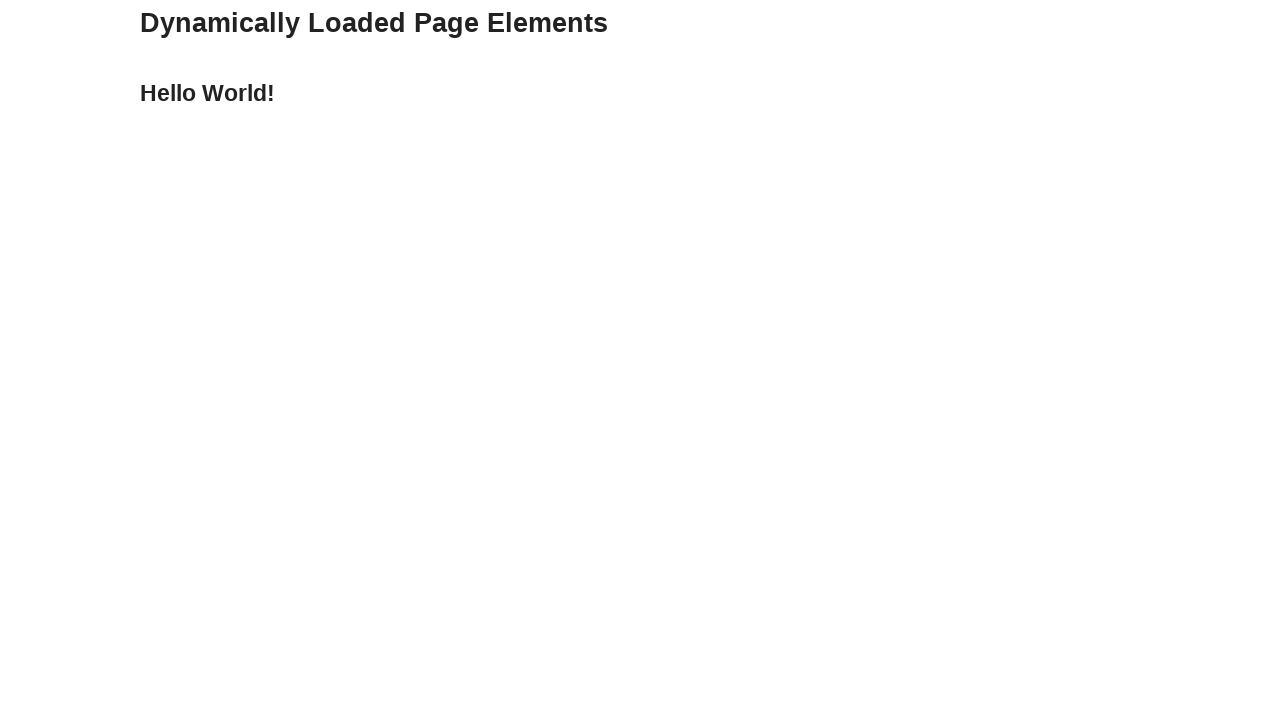

Verified that 'Hello World!' text is displayed after loading completes
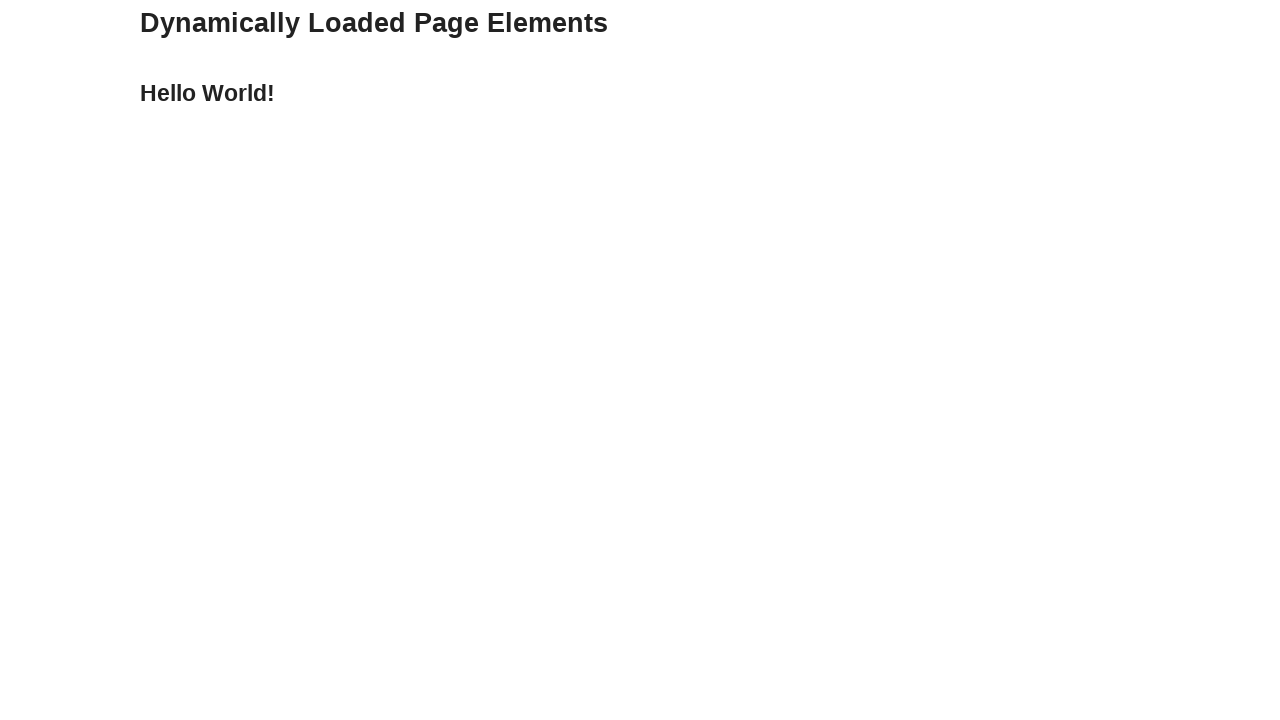

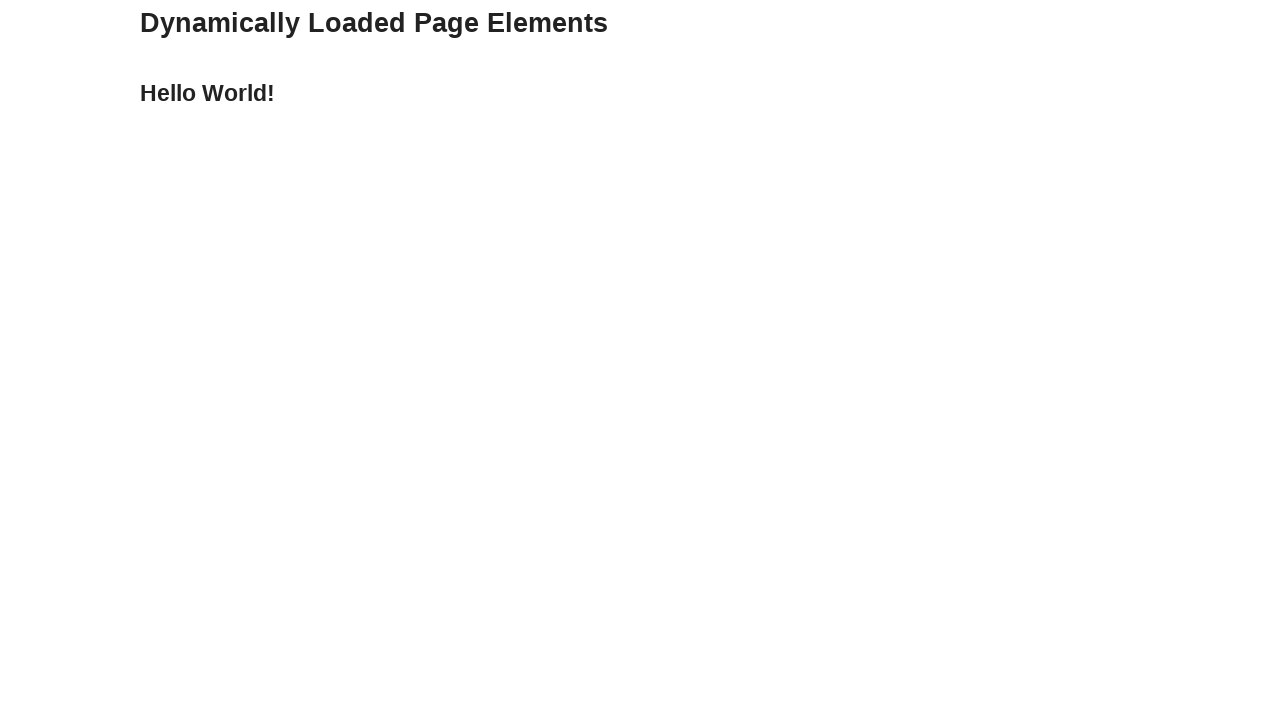